Tests handling of JavaScript alerts on a practice automation page by entering a name, triggering both simple alerts (OK only) and confirmation alerts (OK/Cancel), and interacting with them by accepting and dismissing.

Starting URL: https://rahulshettyacademy.com/AutomationPractice/

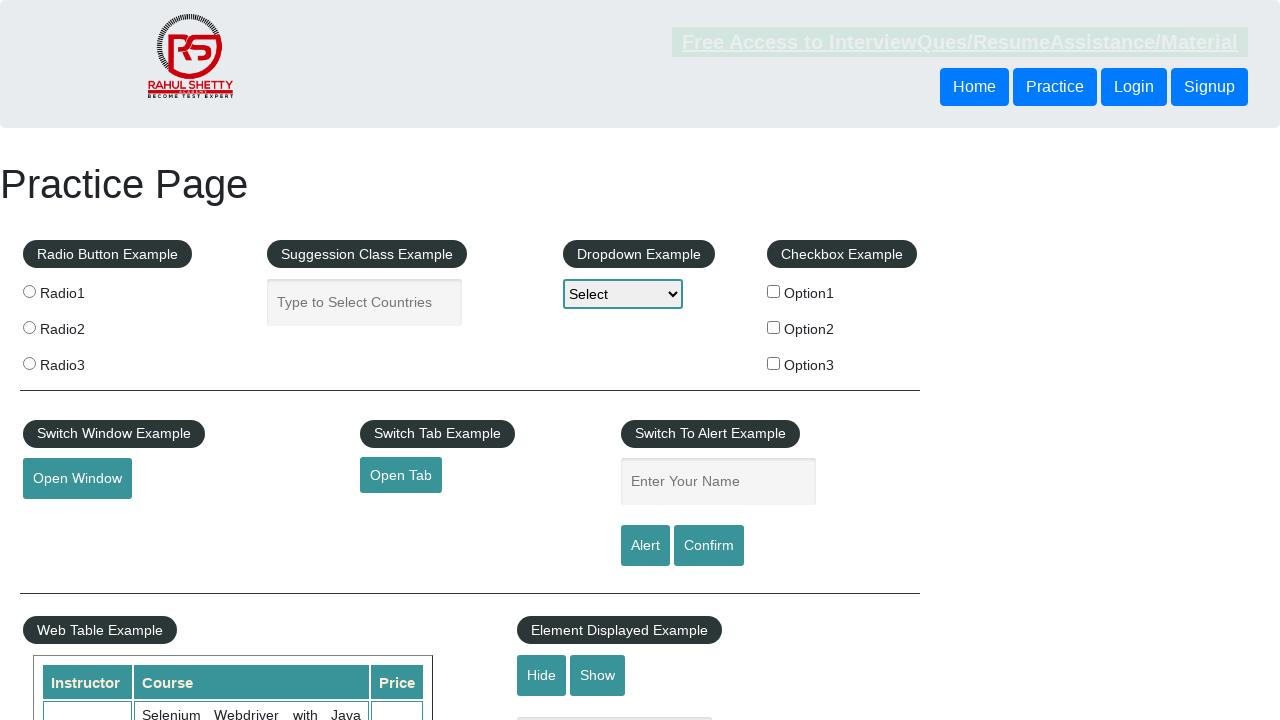

Filled name field with 'Prabhash' on #name
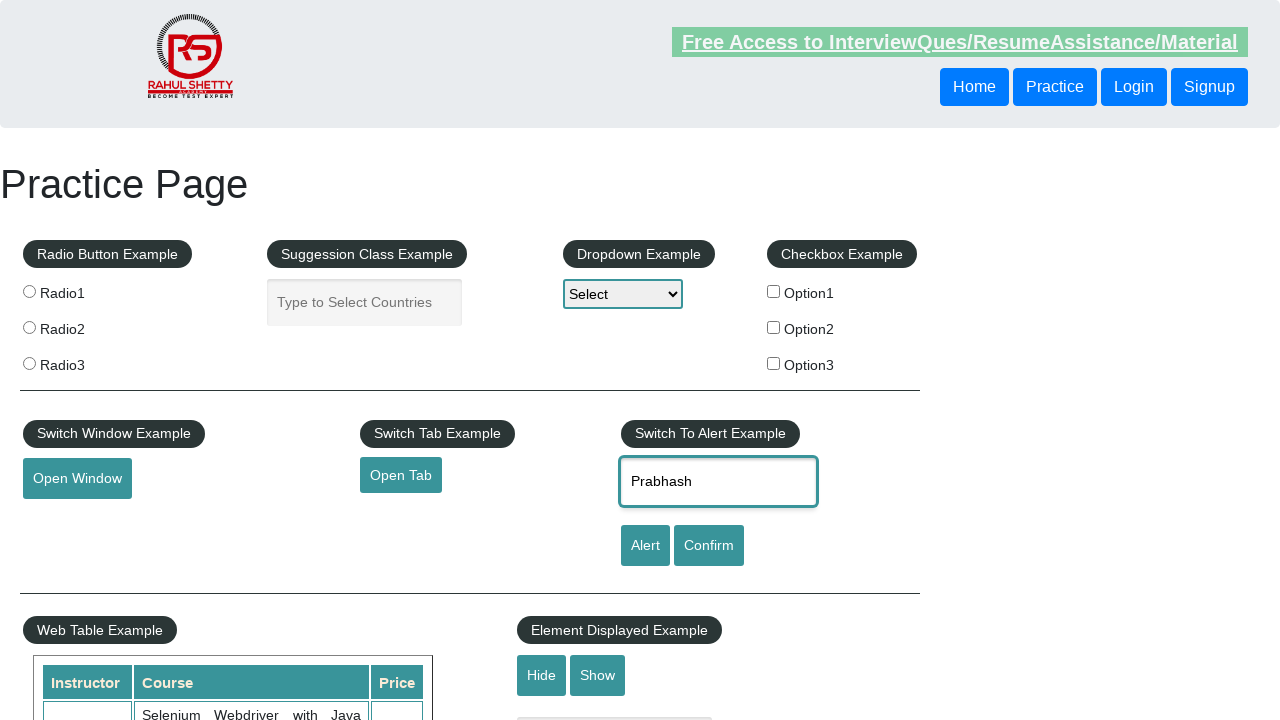

Set up dialog handler to accept the alert
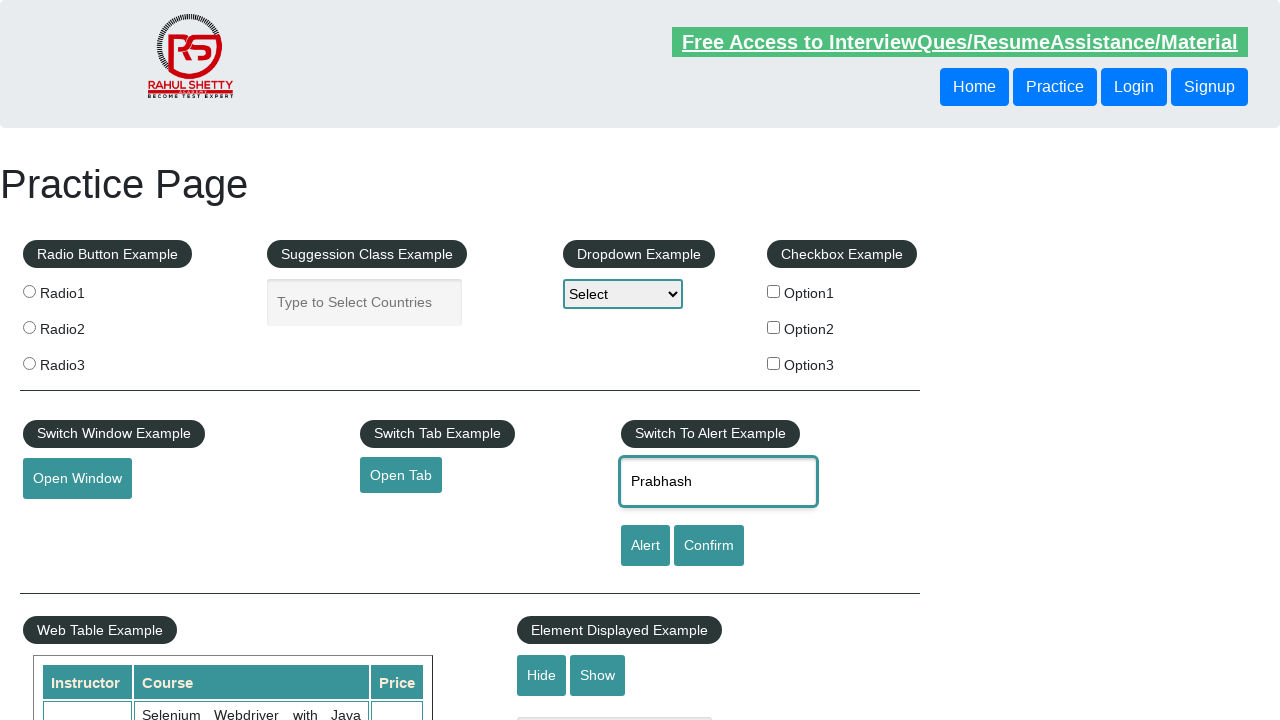

Clicked alert button to trigger simple alert at (645, 546) on #alertbtn
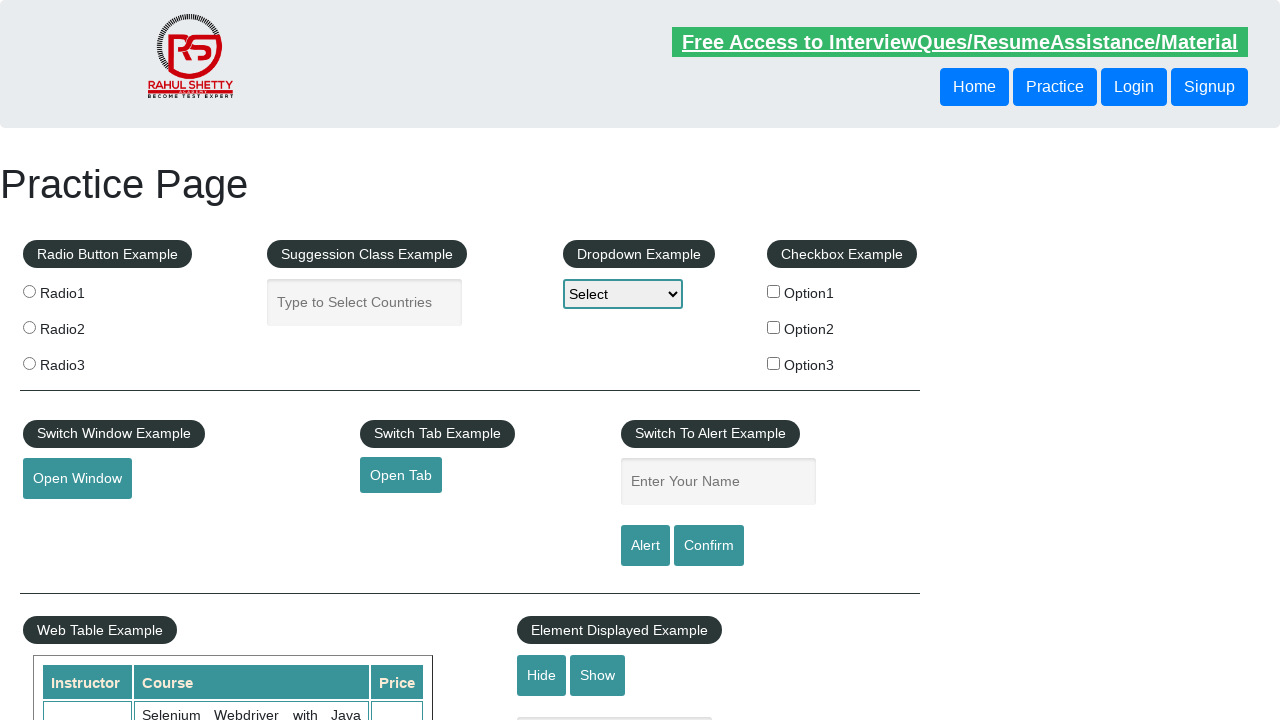

Waited 500ms for alert to be handled
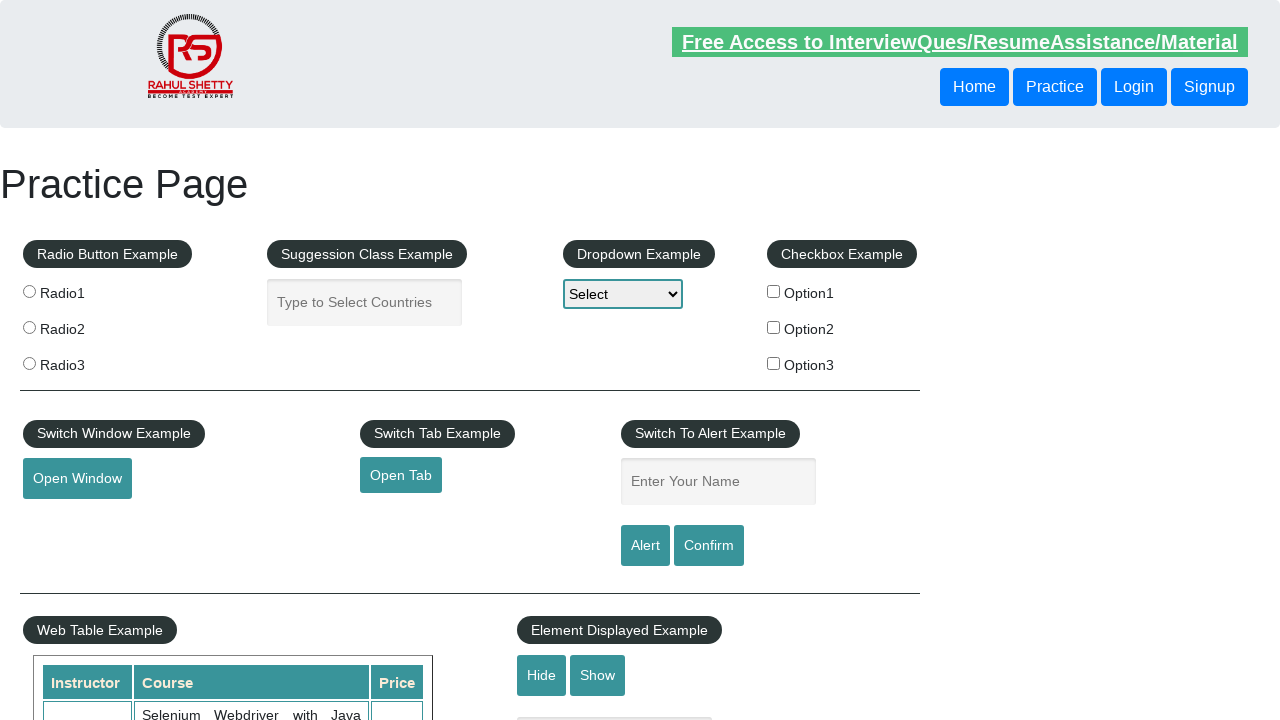

Filled name field again with 'Prabhash' on #name
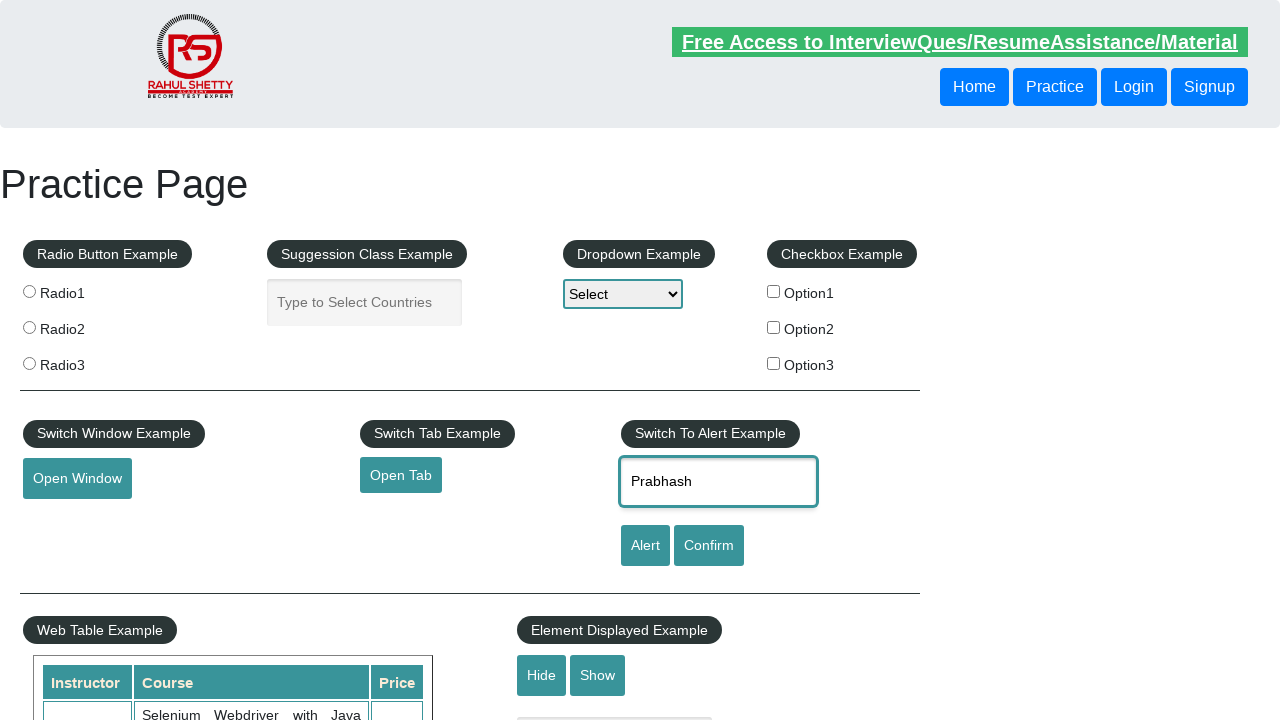

Set up dialog handler to dismiss the confirmation alert
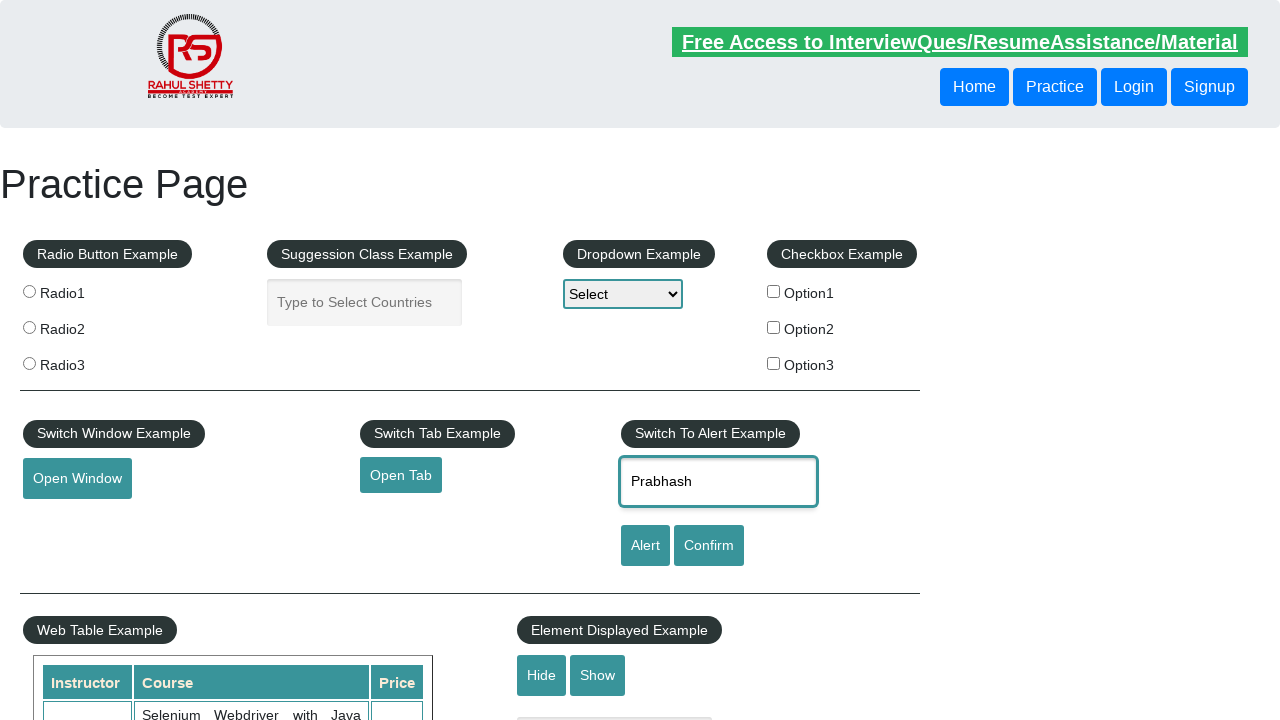

Clicked confirm button to trigger confirmation alert at (709, 546) on #confirmbtn
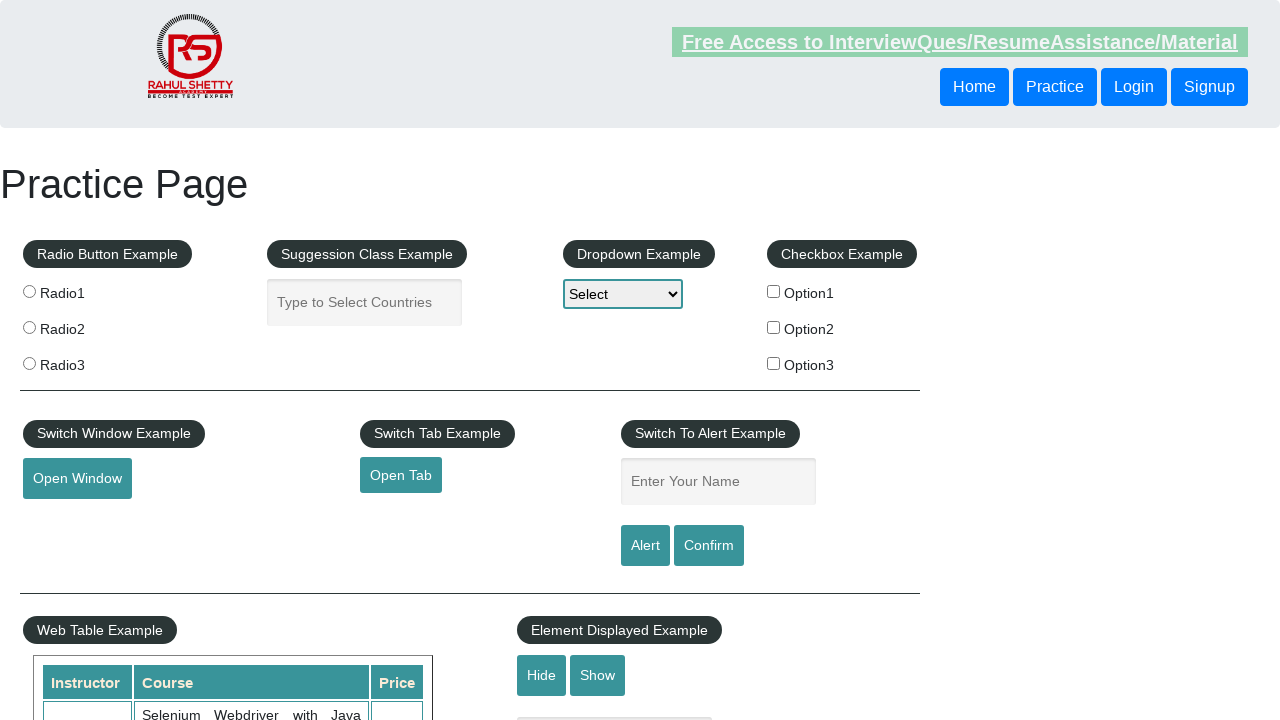

Waited 500ms for confirmation alert to be handled
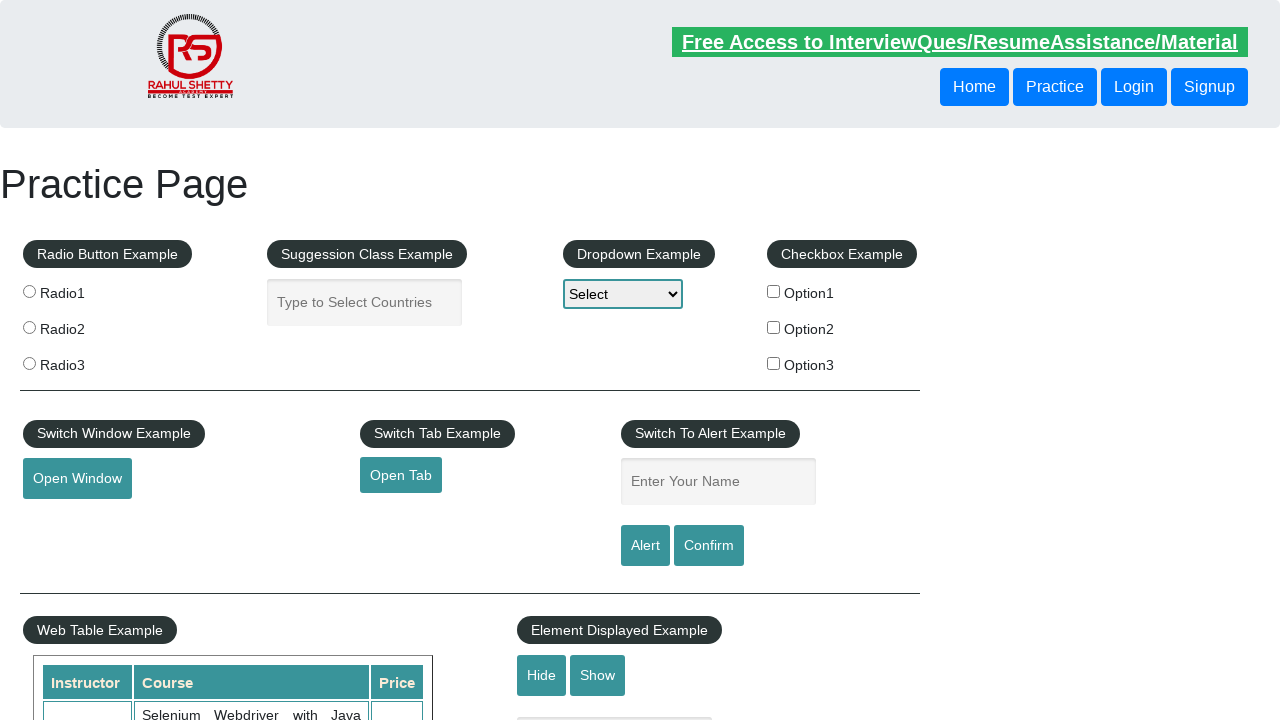

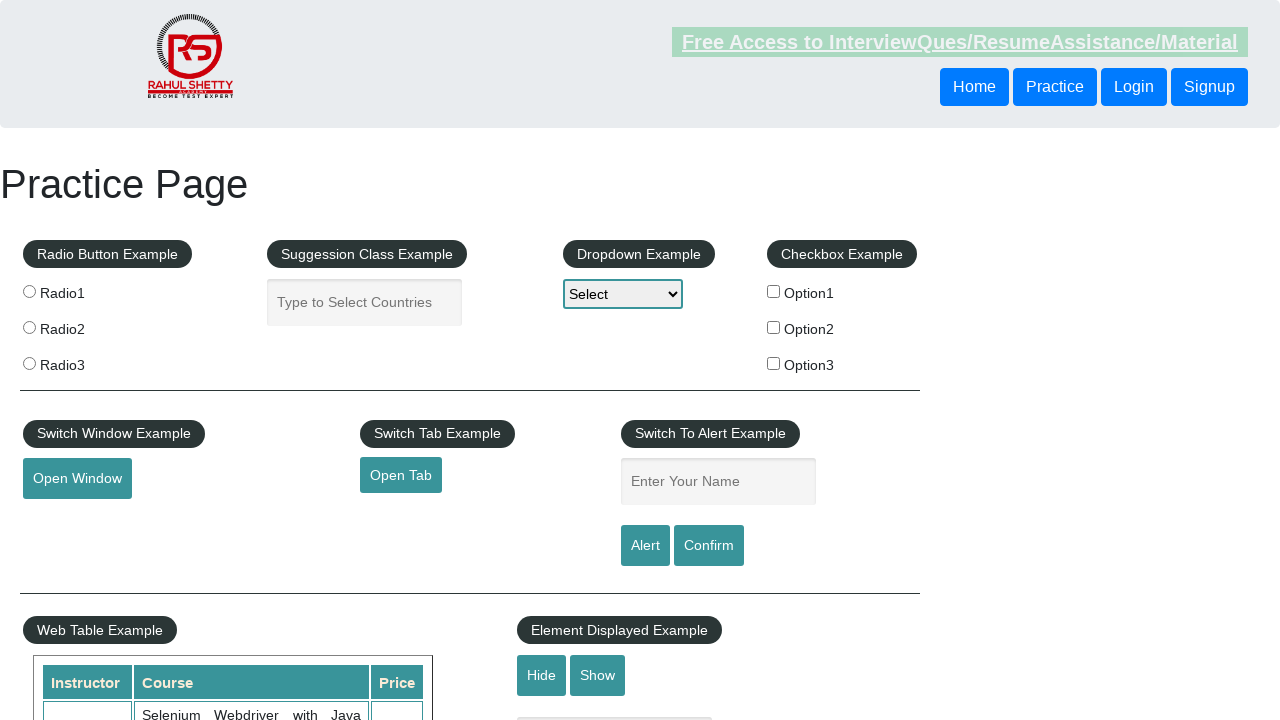